Tests search functionality with empty search term and verifies that no products message is displayed

Starting URL: https://tutorialsninja.com/demo/

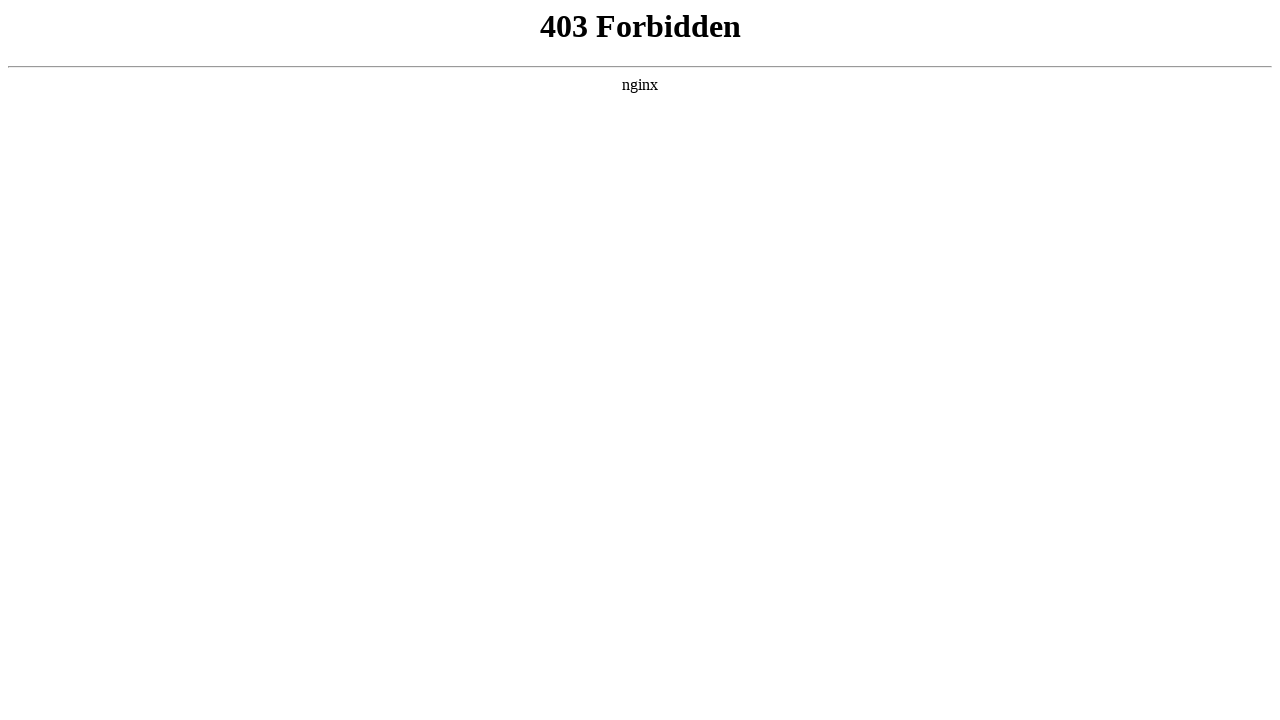

Clicked on Input Form Submit link
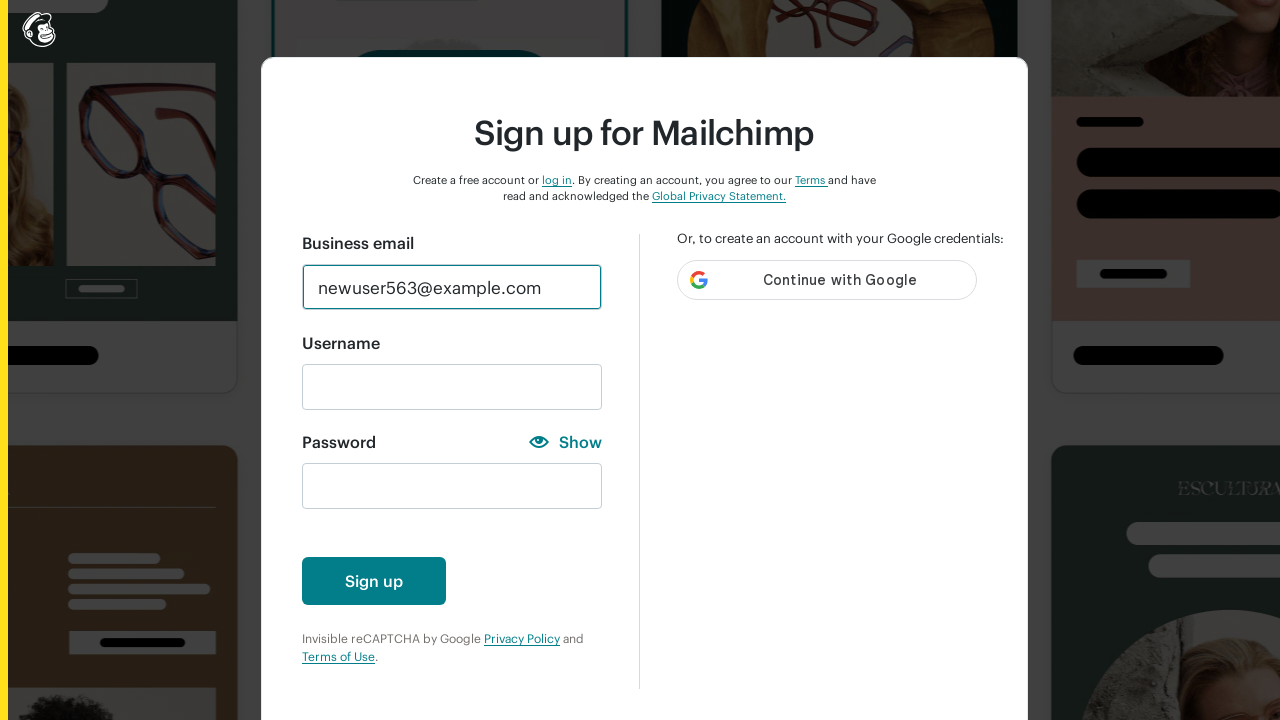

Input form validations page loaded
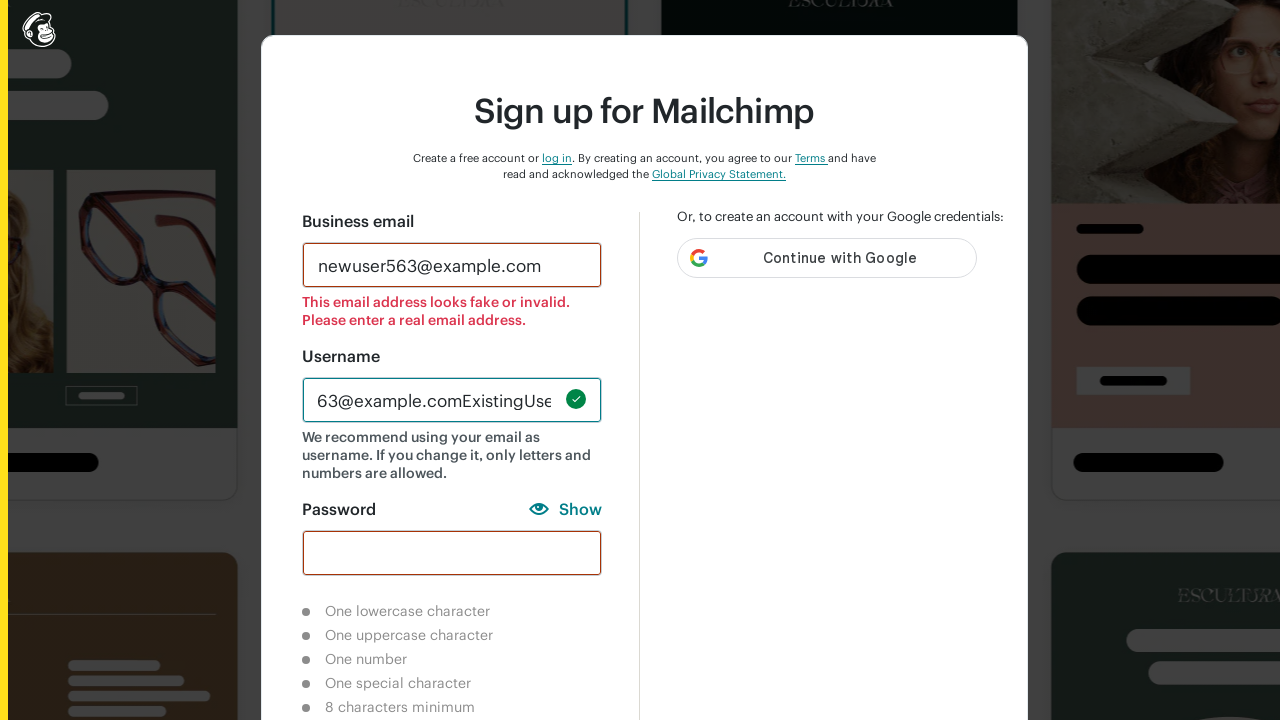

Filled name field with 'Playwright'
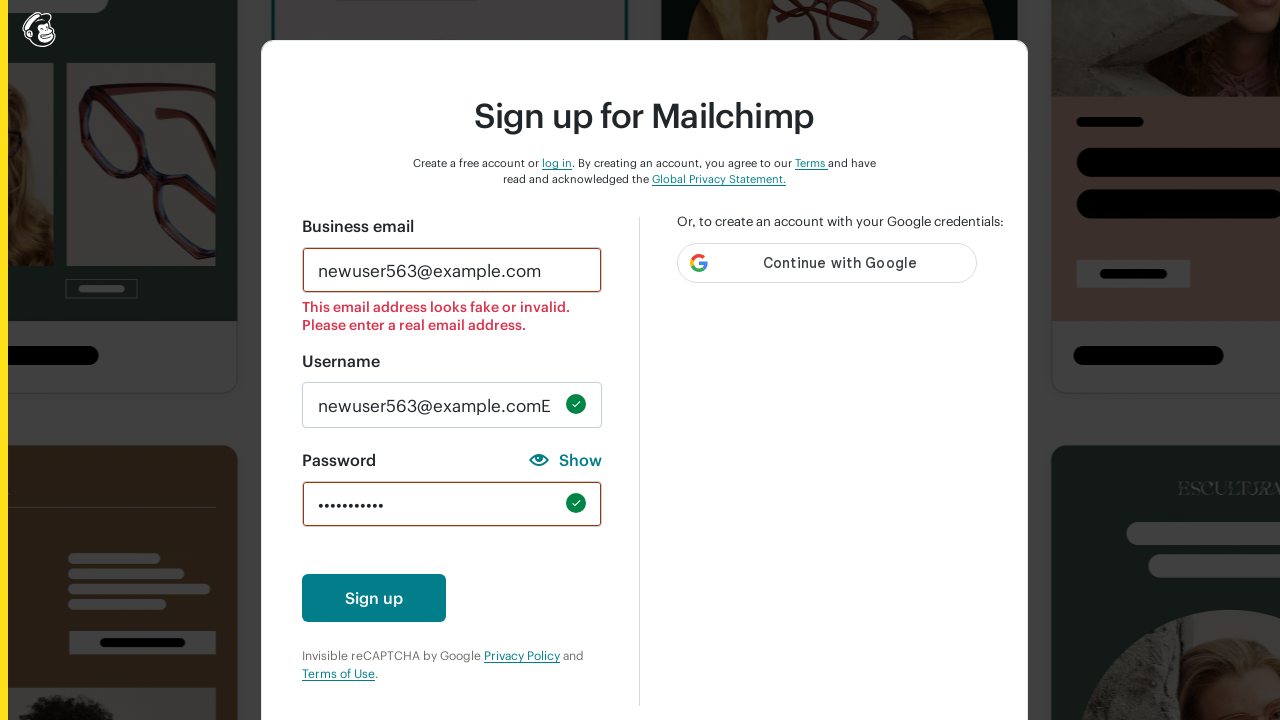

Filled email field with 'Playwright@example.com'
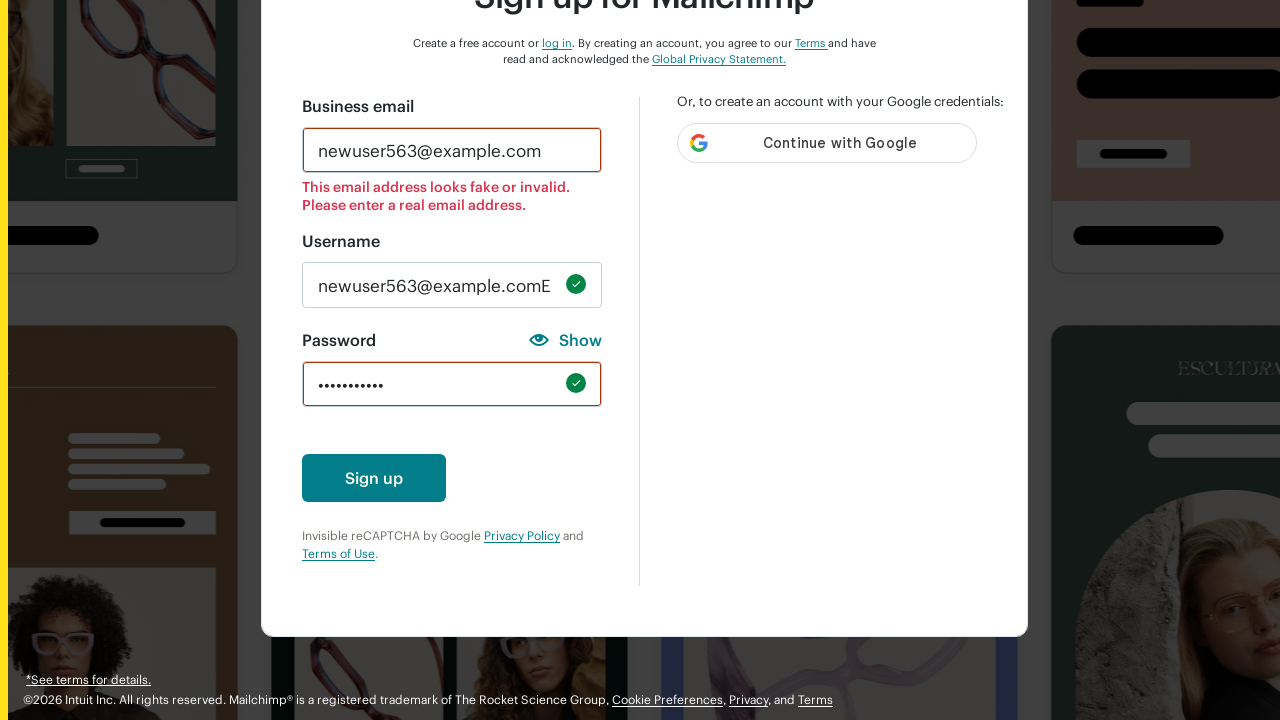

Filled password field with 'Playwright@123'
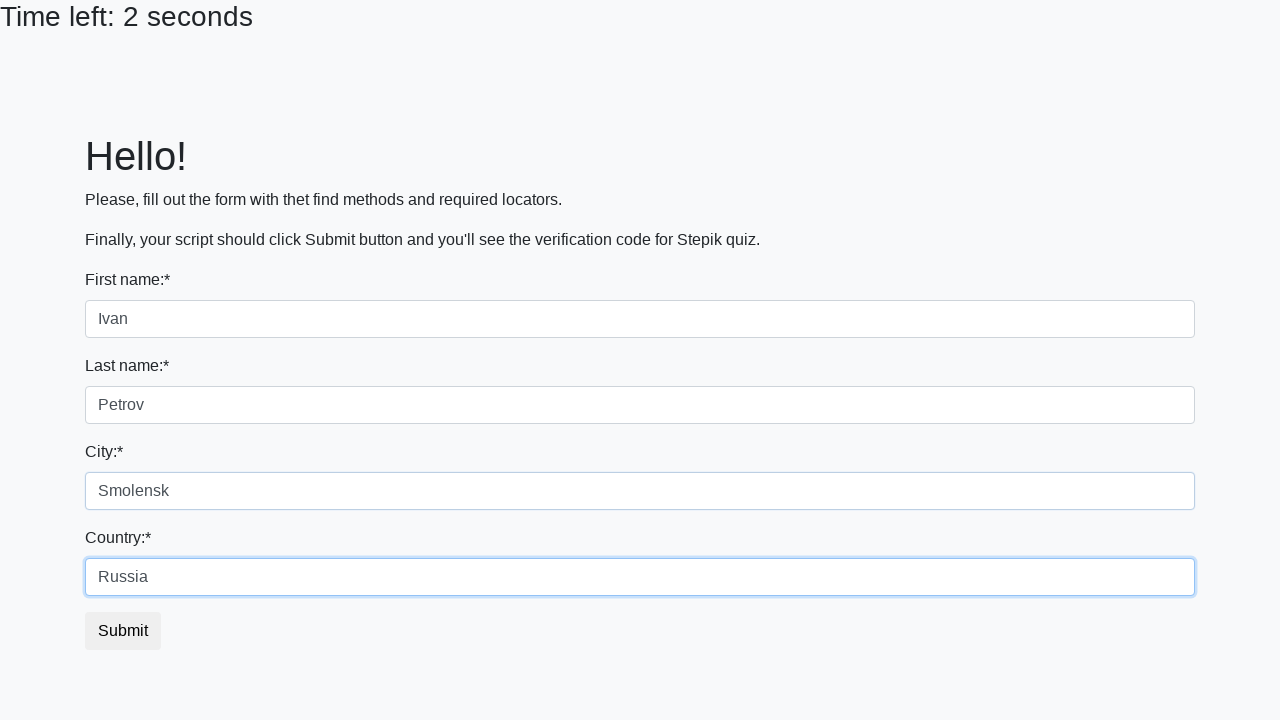

Filled company field with 'Lambdatest'
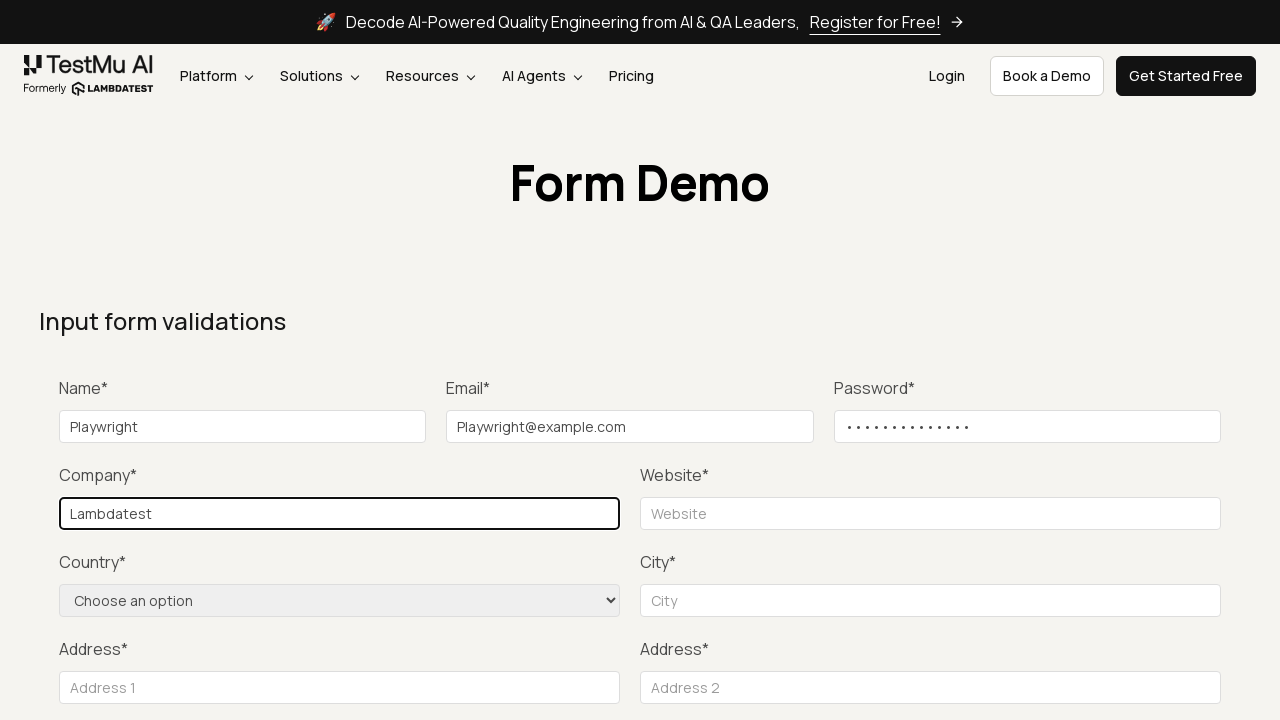

Filled website field with 'www.playwright.dev'
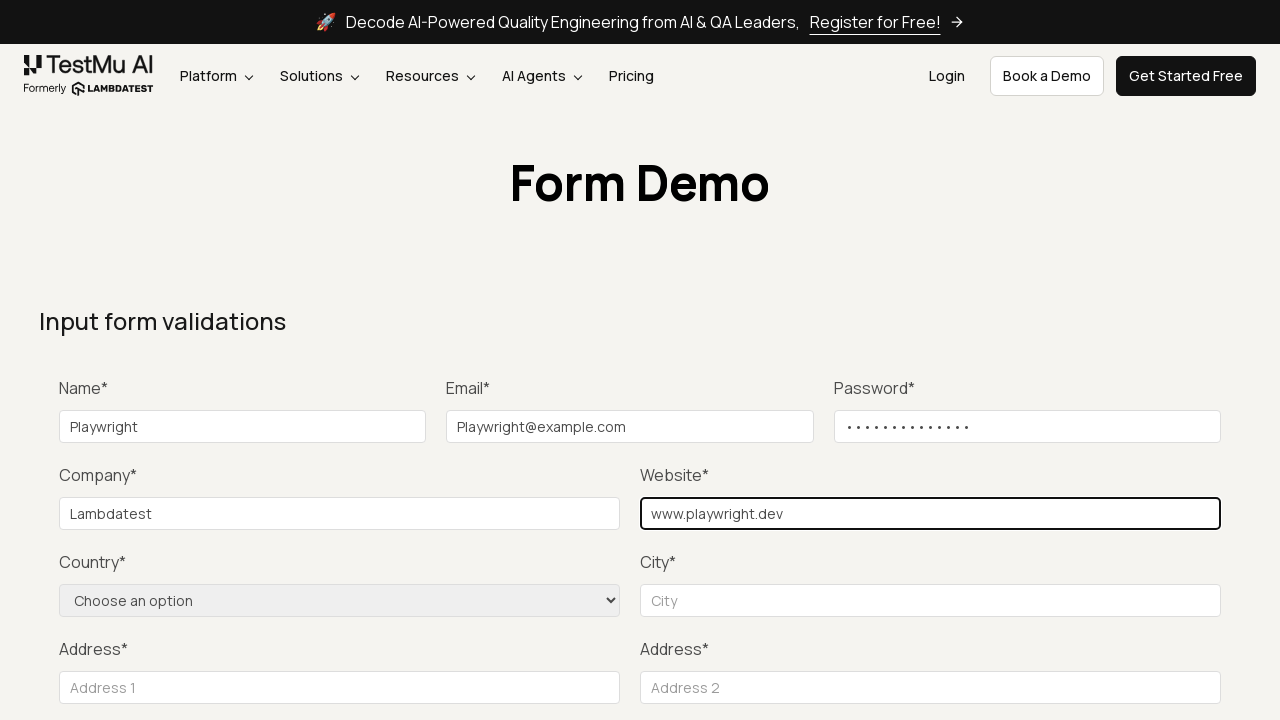

Selected country 'IN' from dropdown
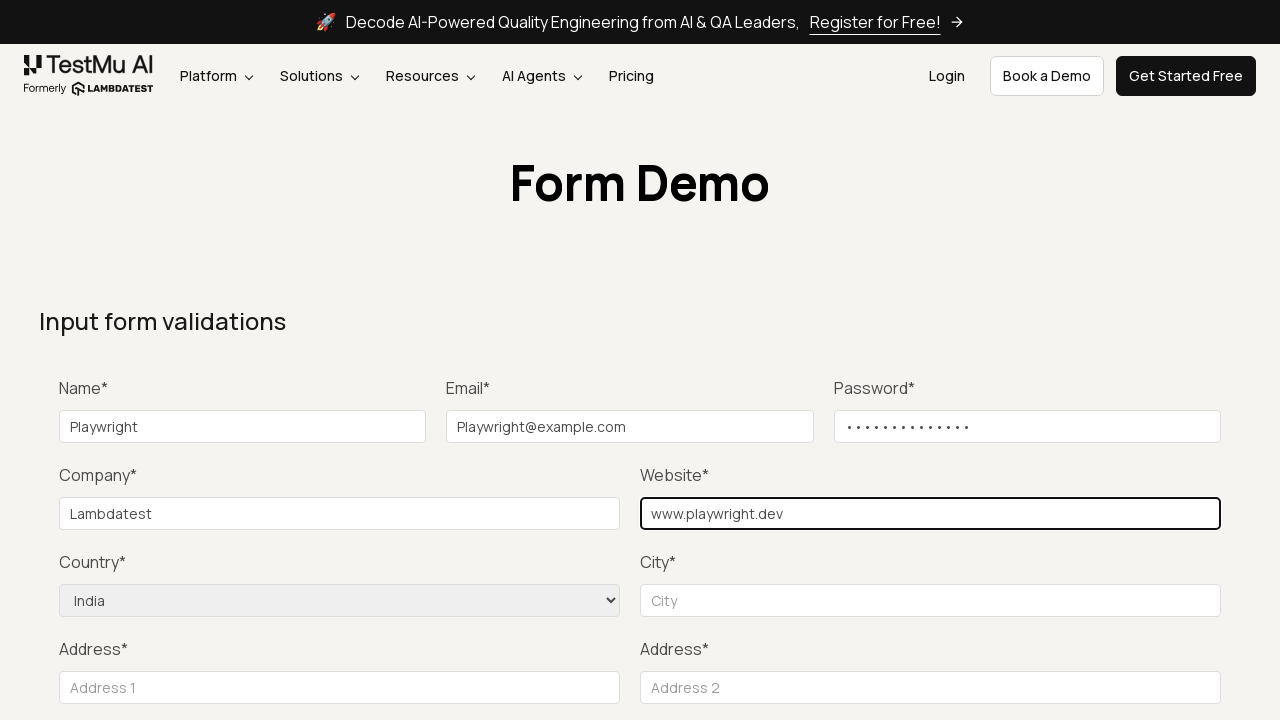

Filled city field with 'Gurgaon'
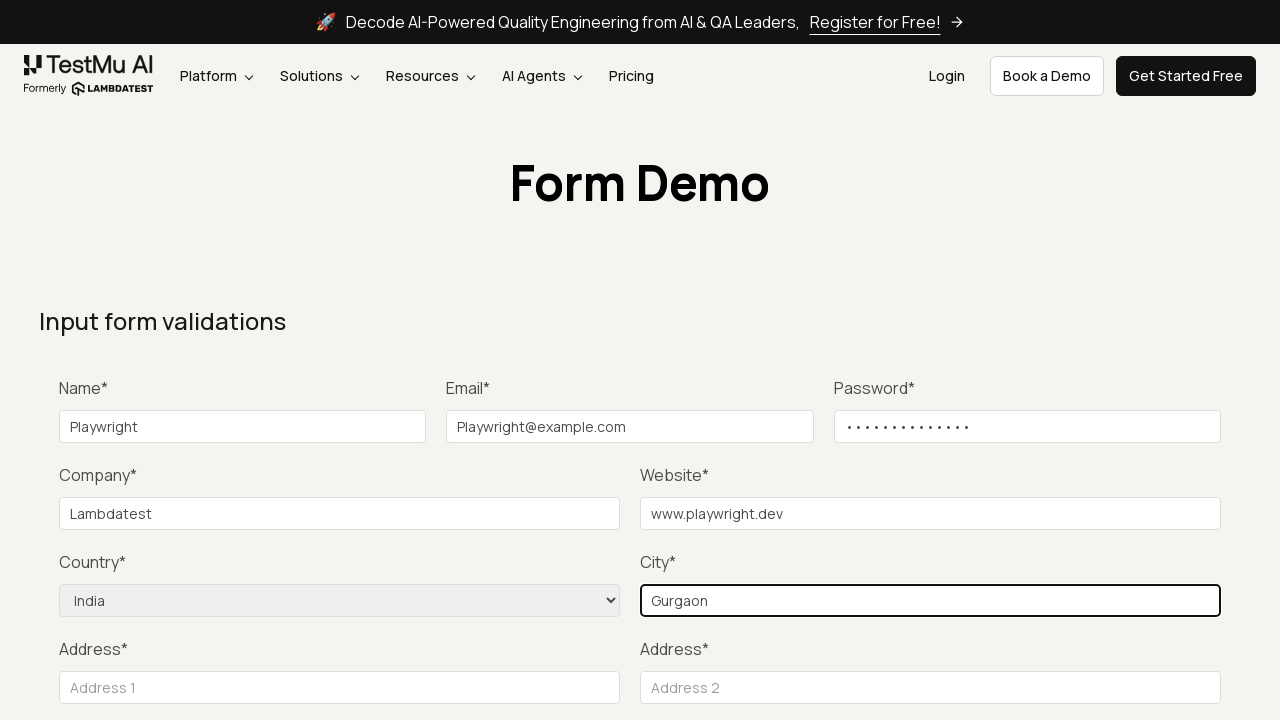

Filled address line 1 field with 'House 1'
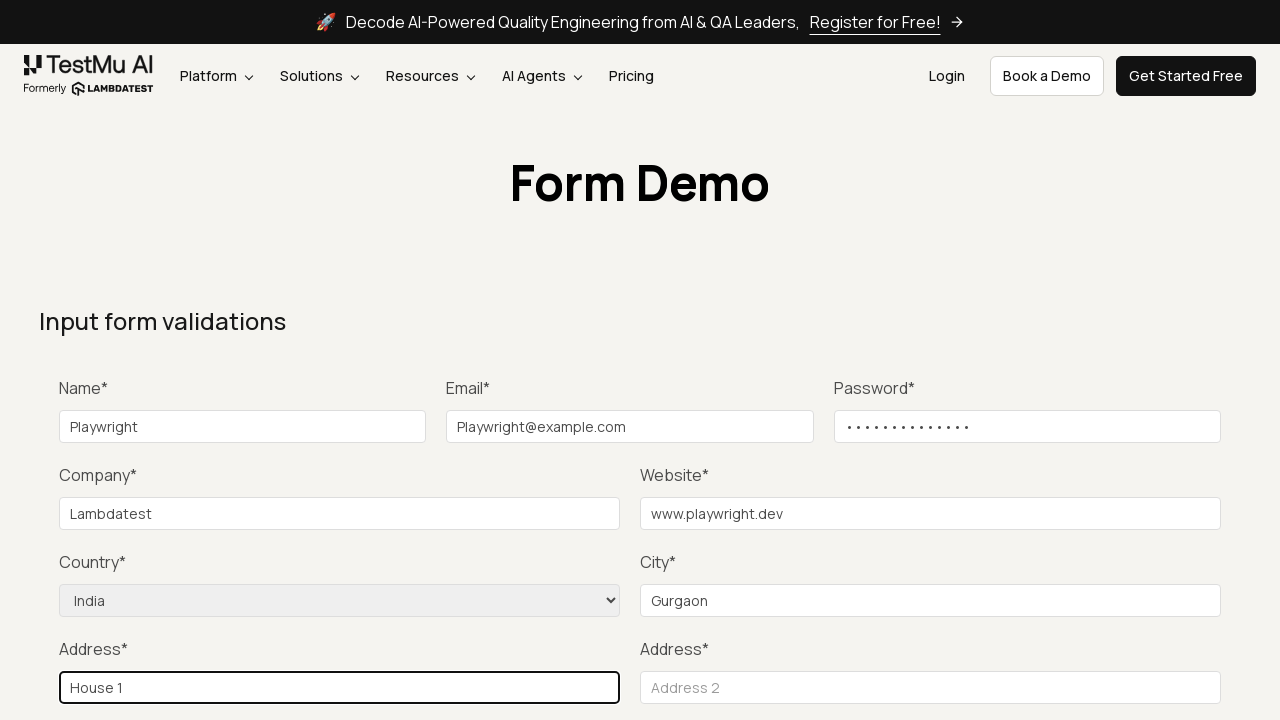

Filled address line 2 field with 'Sector 1'
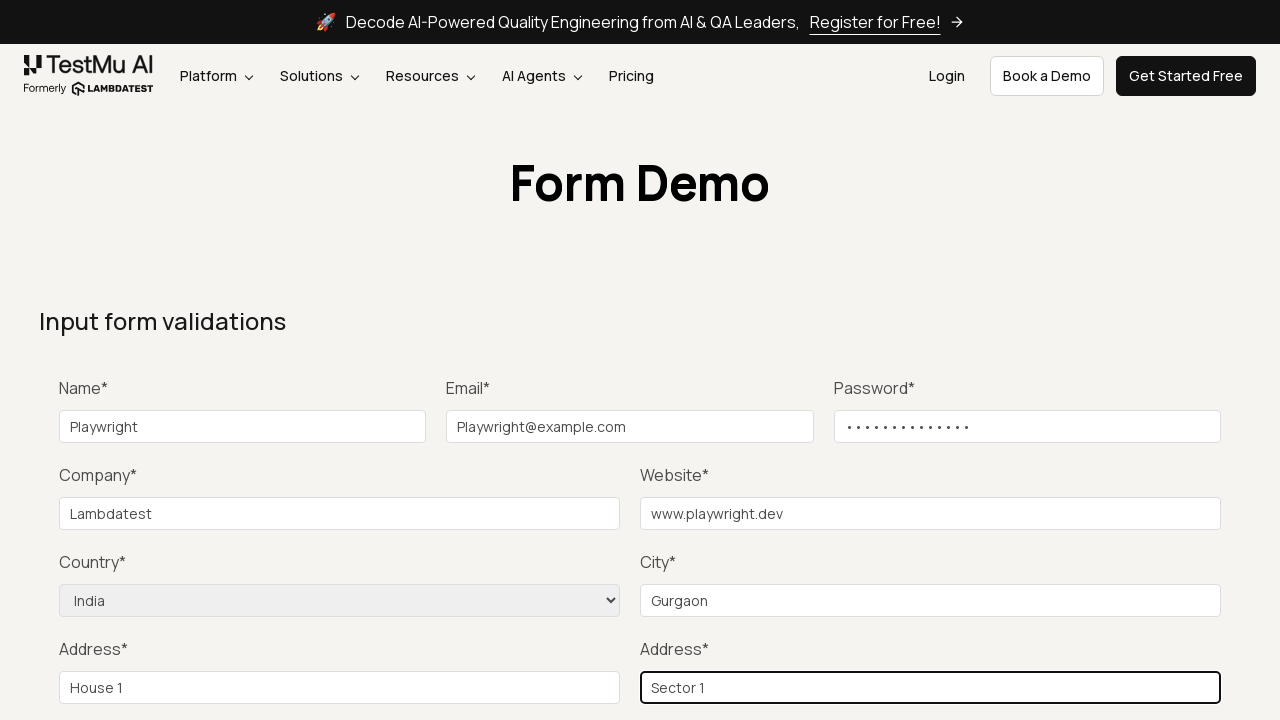

Filled state field with 'Haryana'
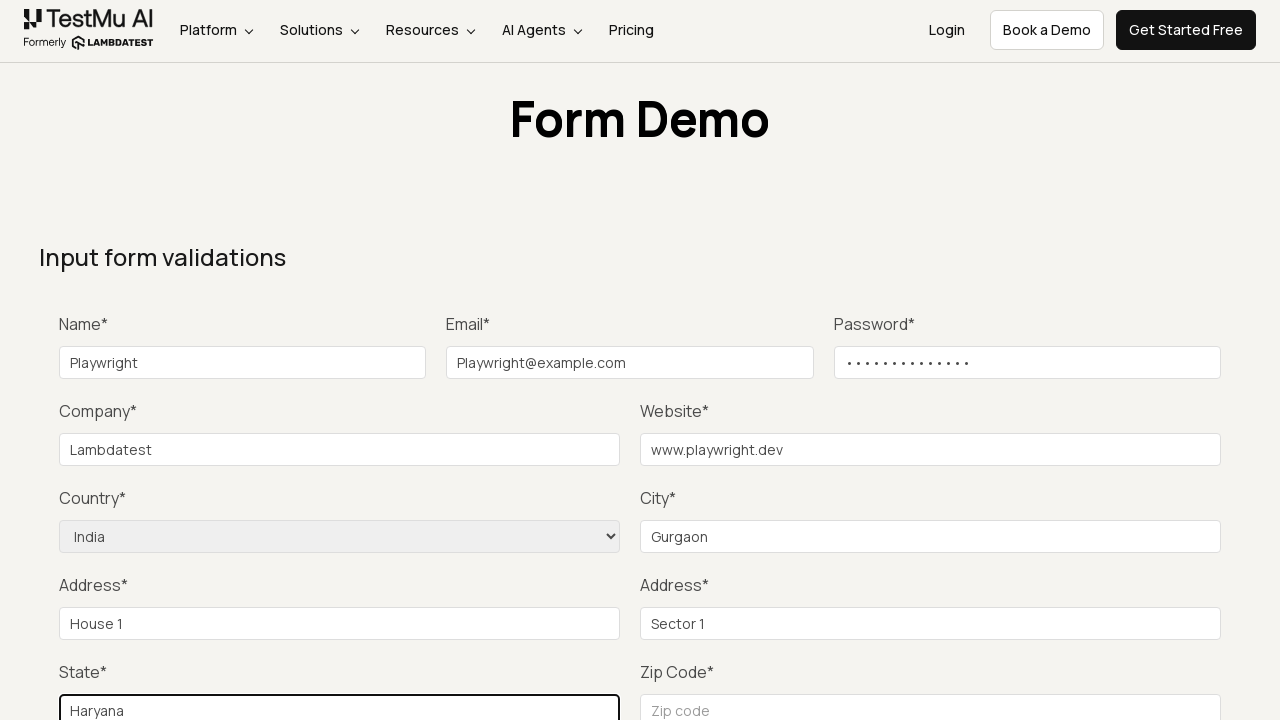

Filled zip code field with '123456'
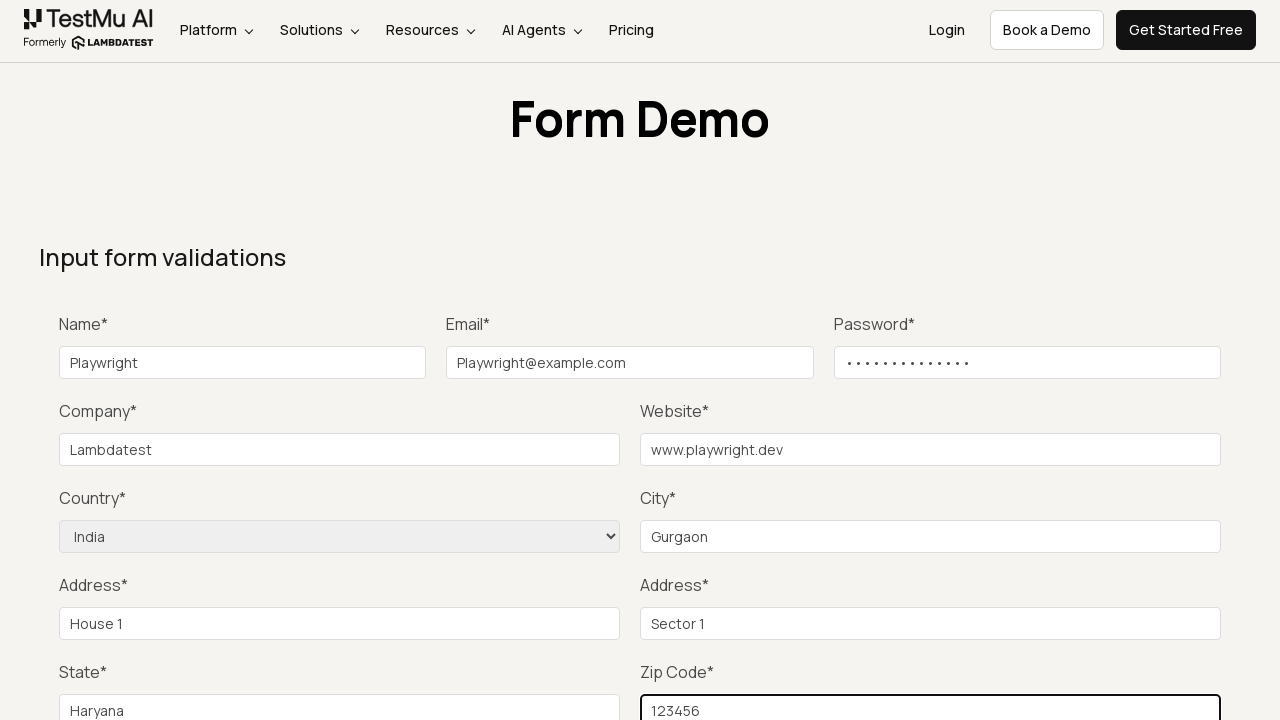

Clicked Submit button to submit form
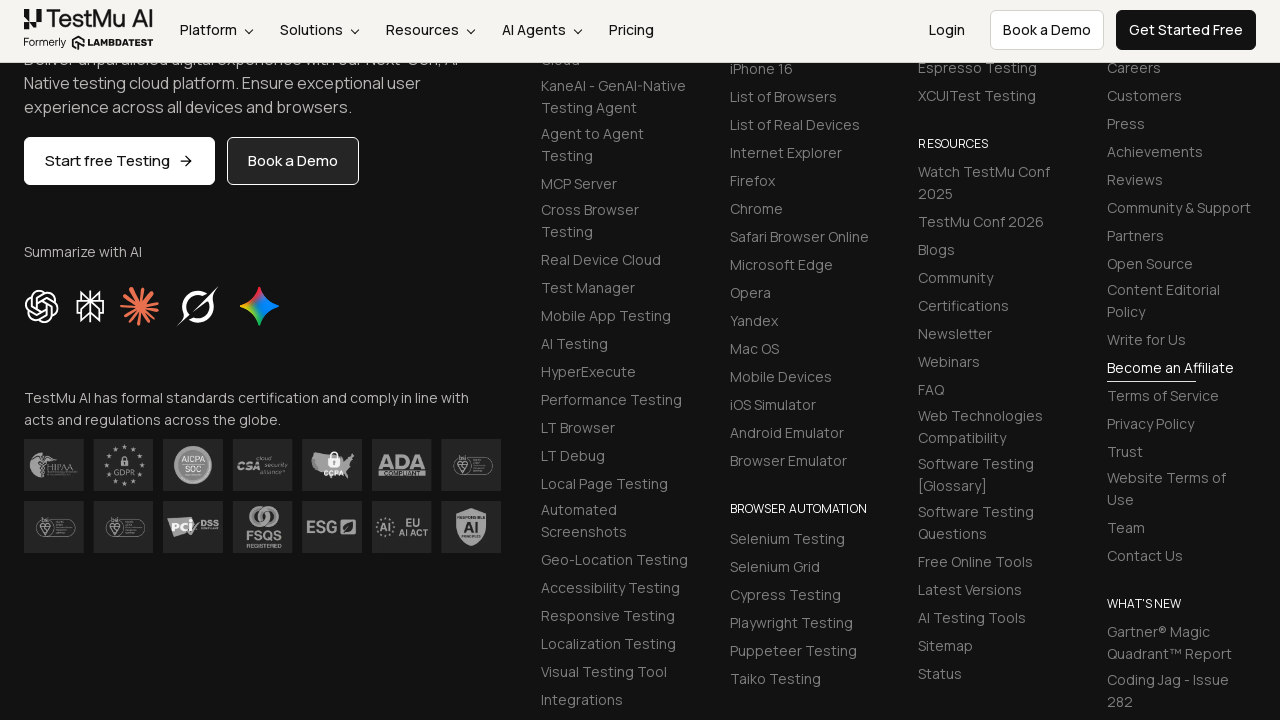

Success message appeared confirming form submission
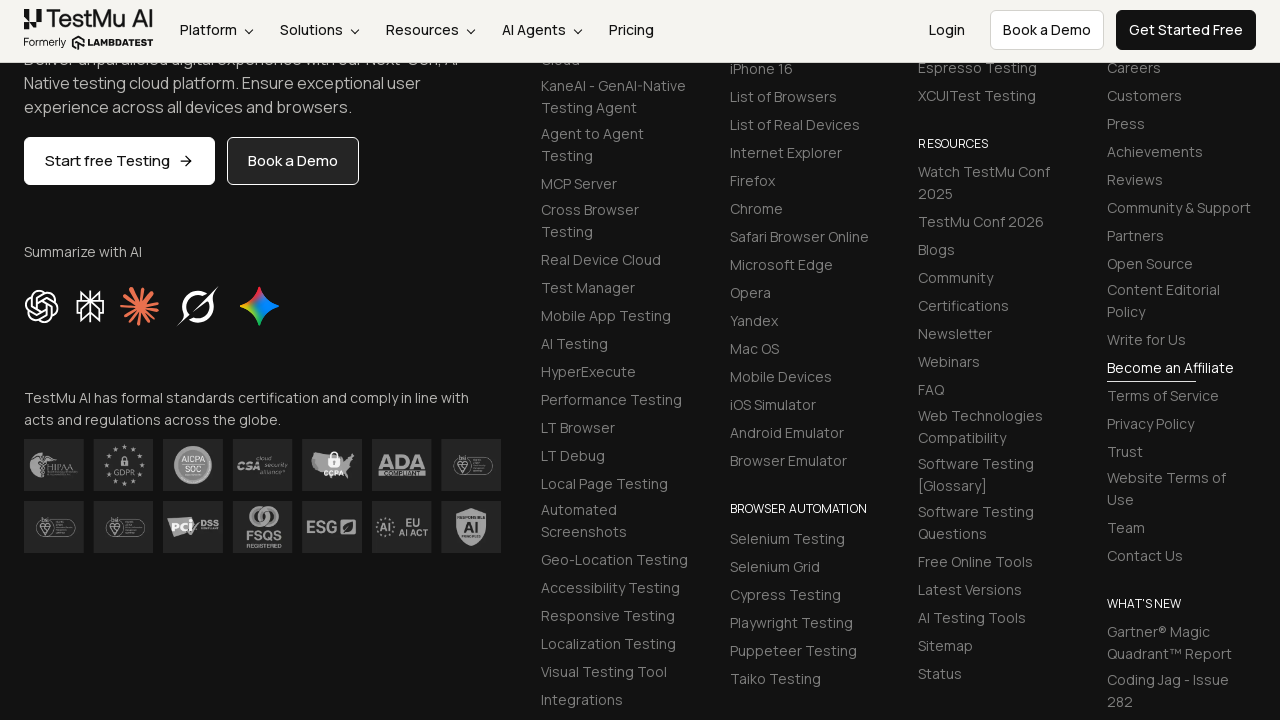

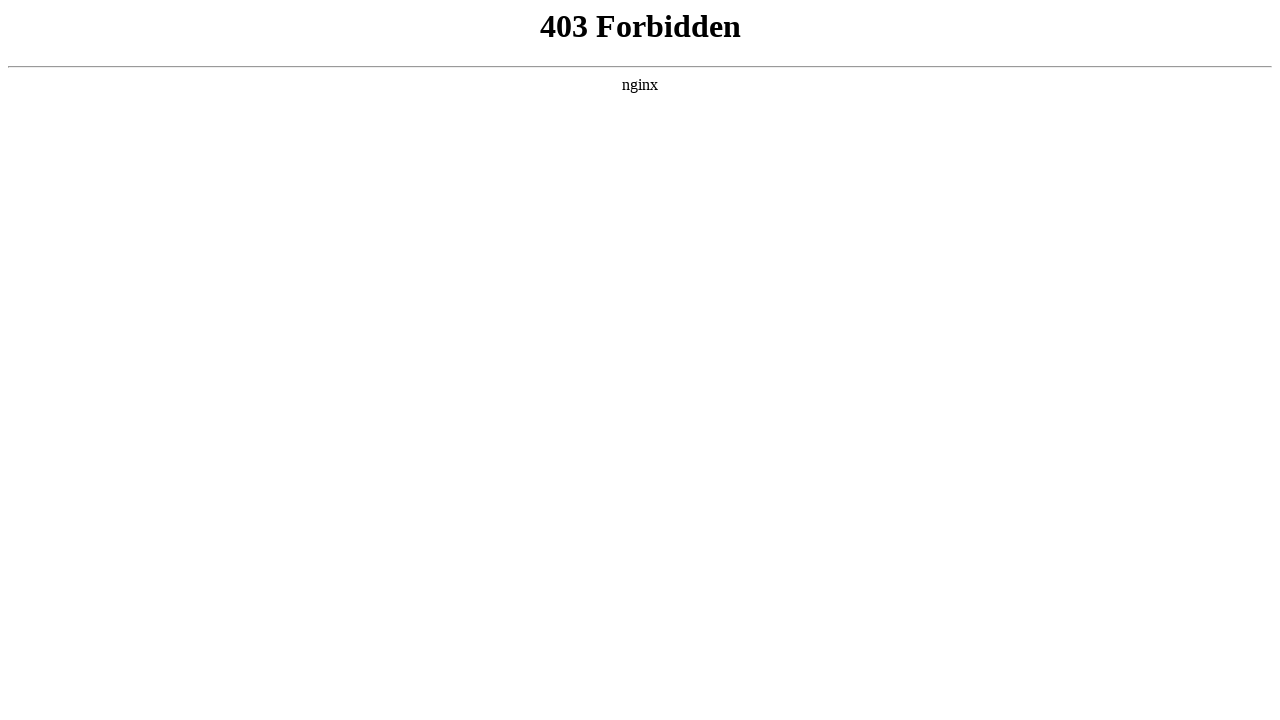